Tests clicking the Open Window button and switching to the new window

Starting URL: https://rahulshettyacademy.com/AutomationPractice/

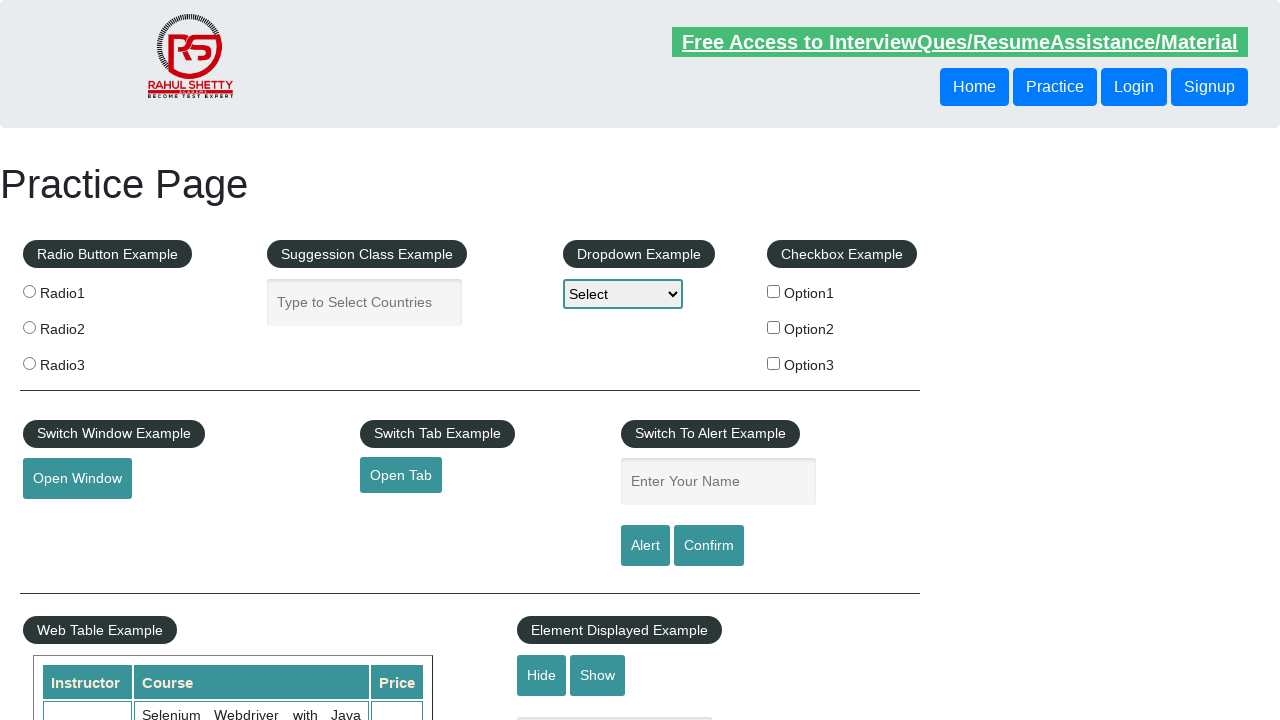

Clicked Open Window button to trigger new window at (77, 479) on #openwindow
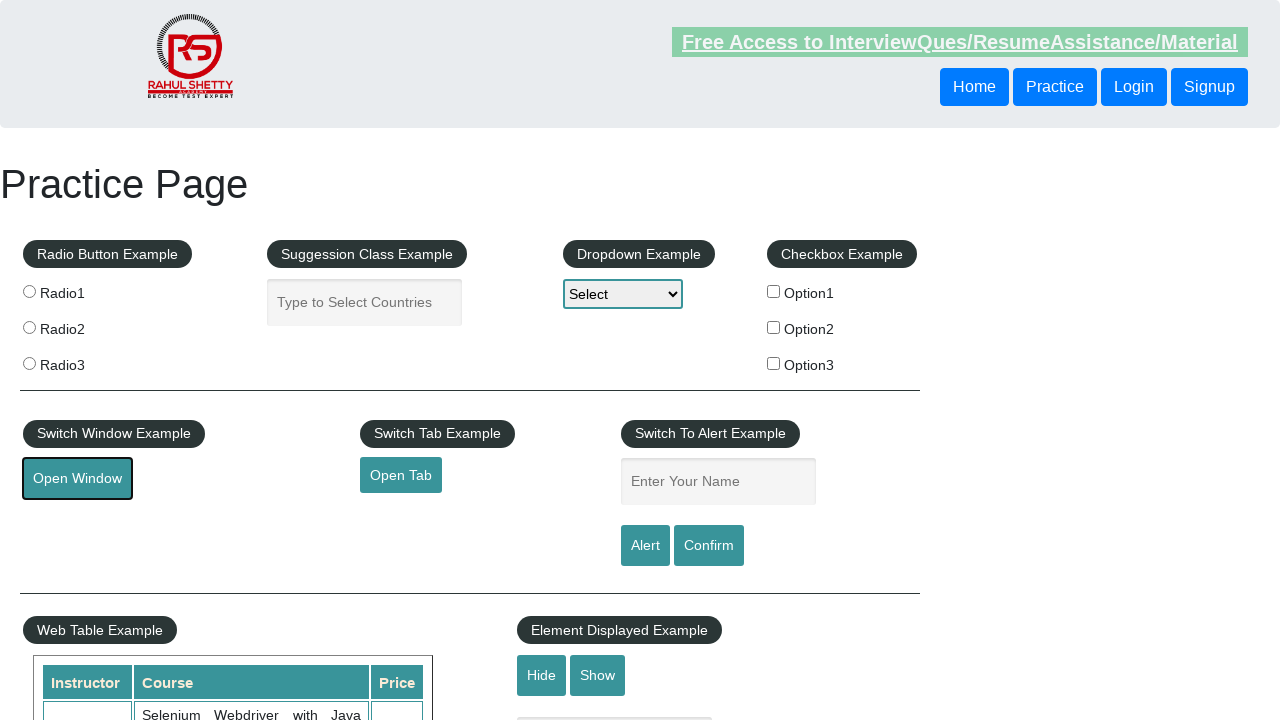

Captured new window/page object
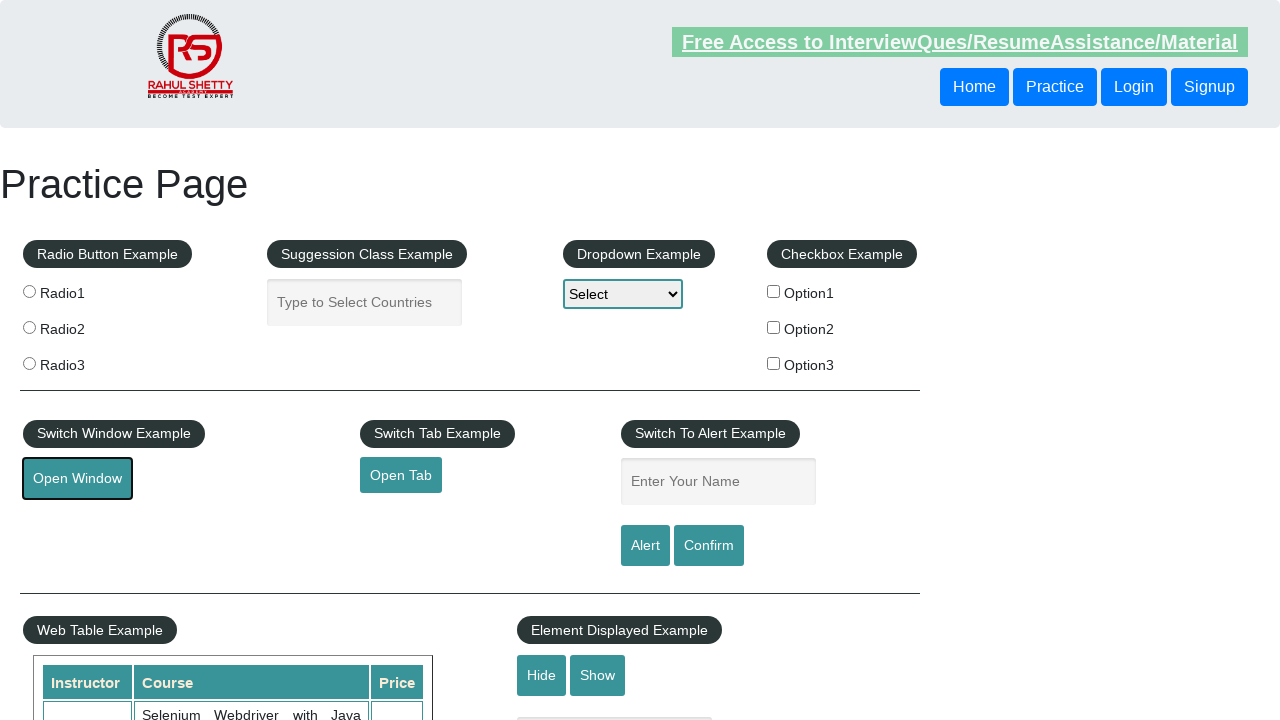

New window loaded successfully
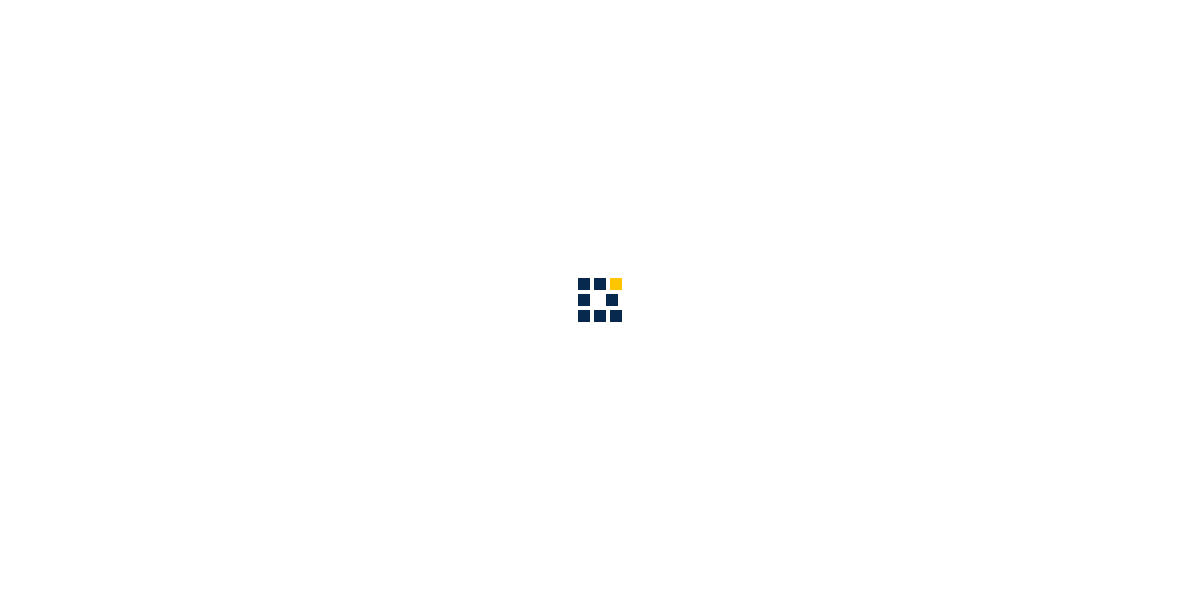

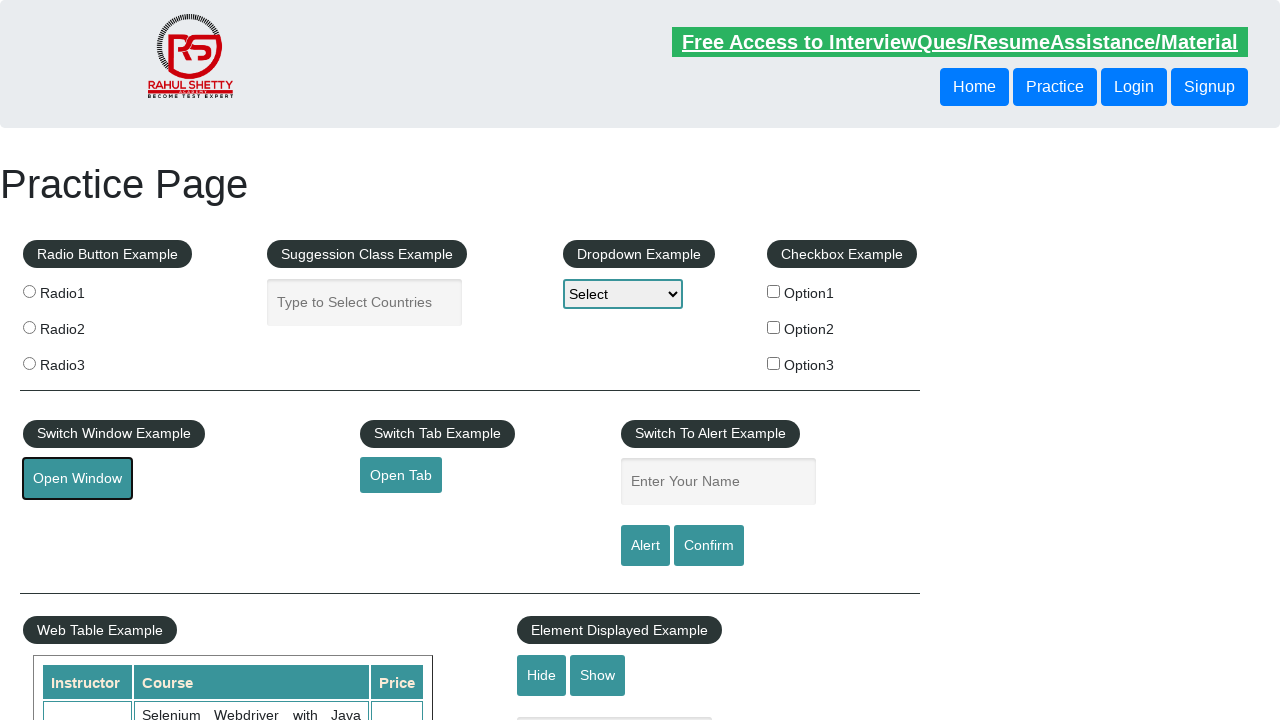